Tests static dropdown selection by selecting India from the country dropdown

Starting URL: https://letcode.in/dropdowns

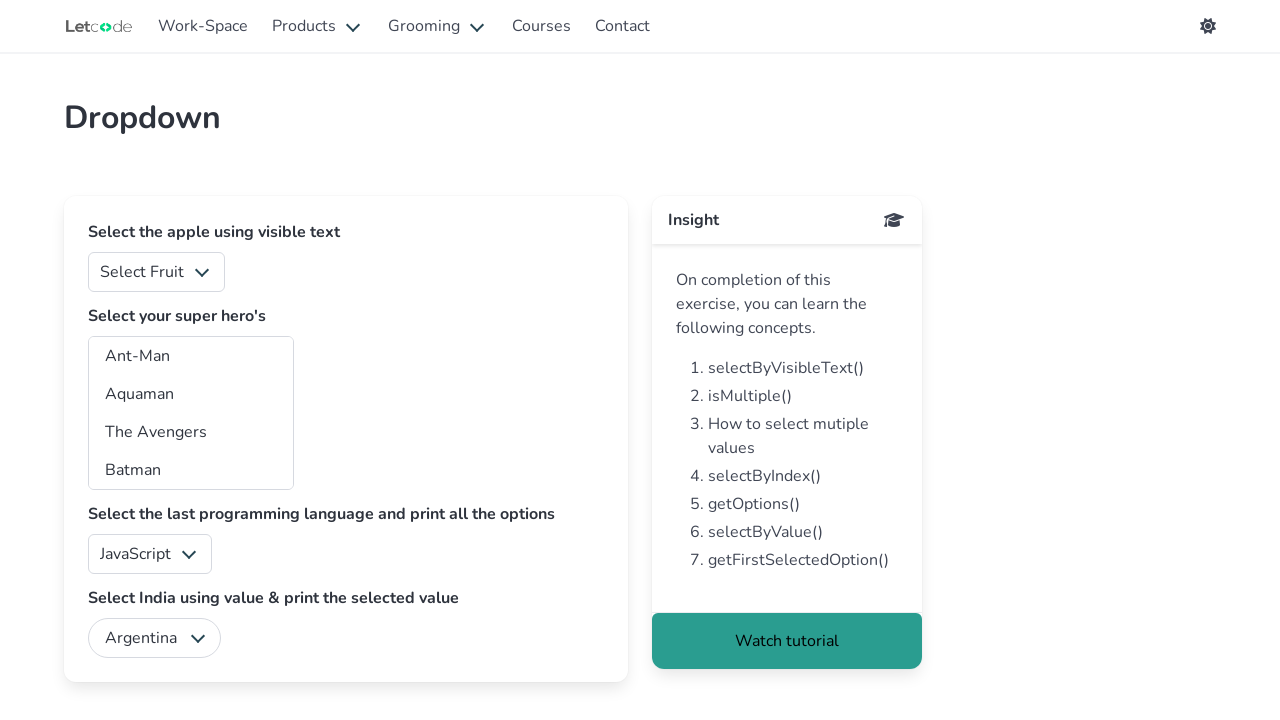

Navigated to dropdowns page
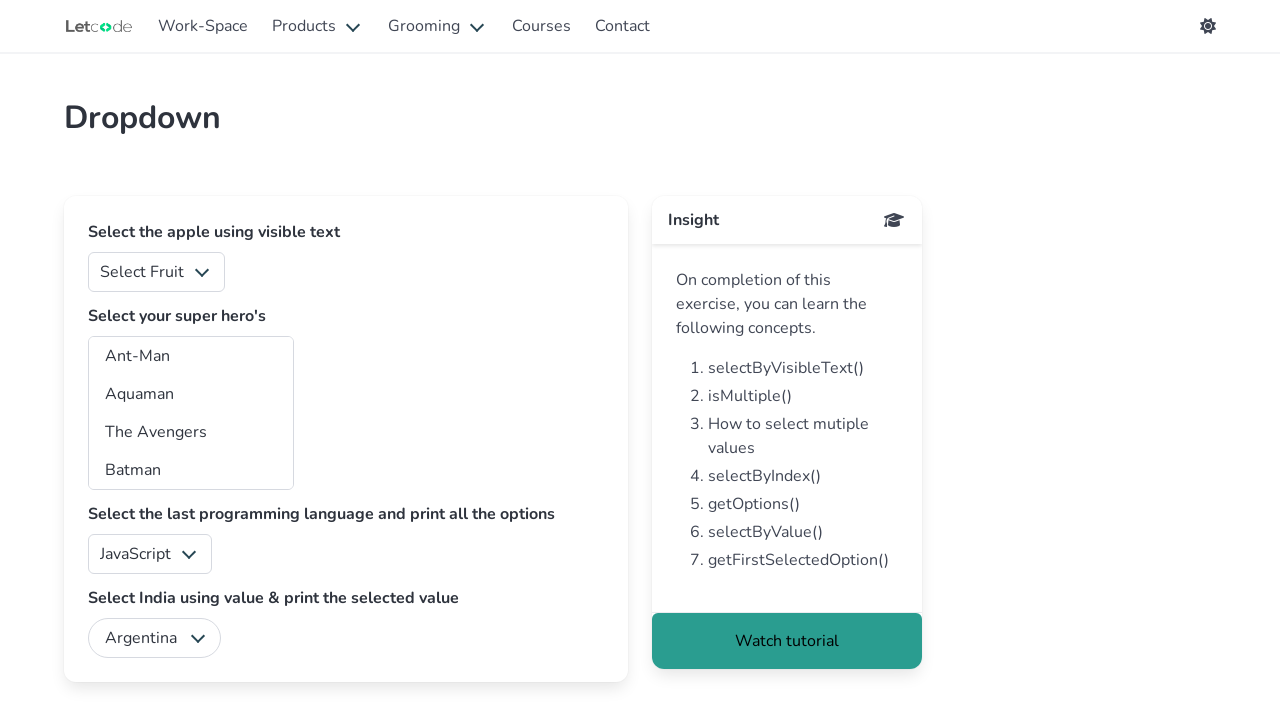

Selected India from the country dropdown on [id="country"]
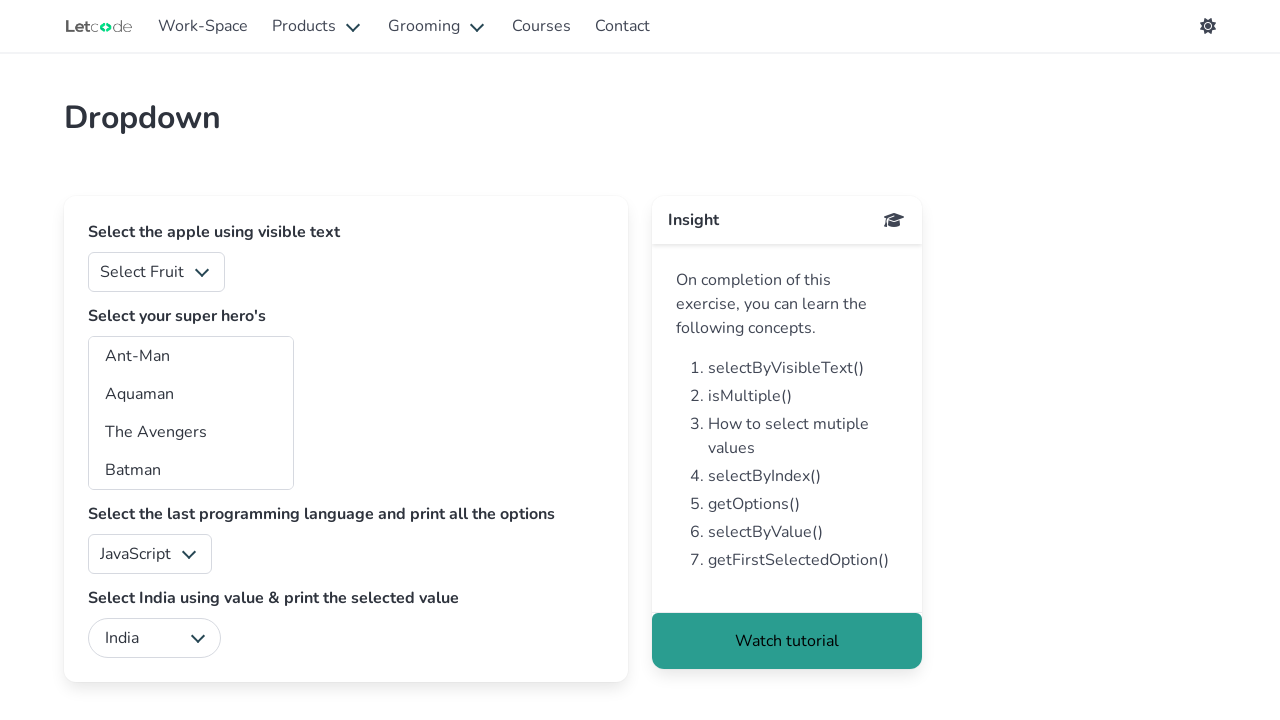

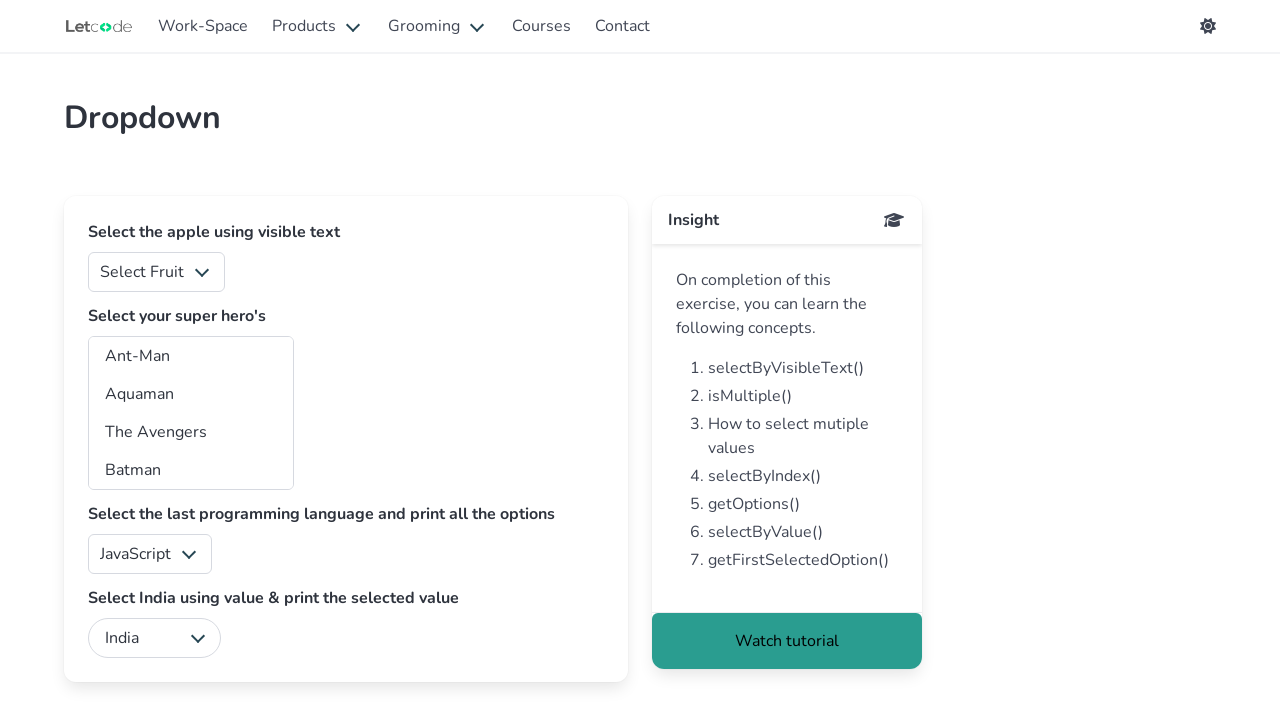